Tests adding coffee via context click (right-click), confirming the add dialog, and completing the purchase

Starting URL: https://seleniumbase.io/coffee/

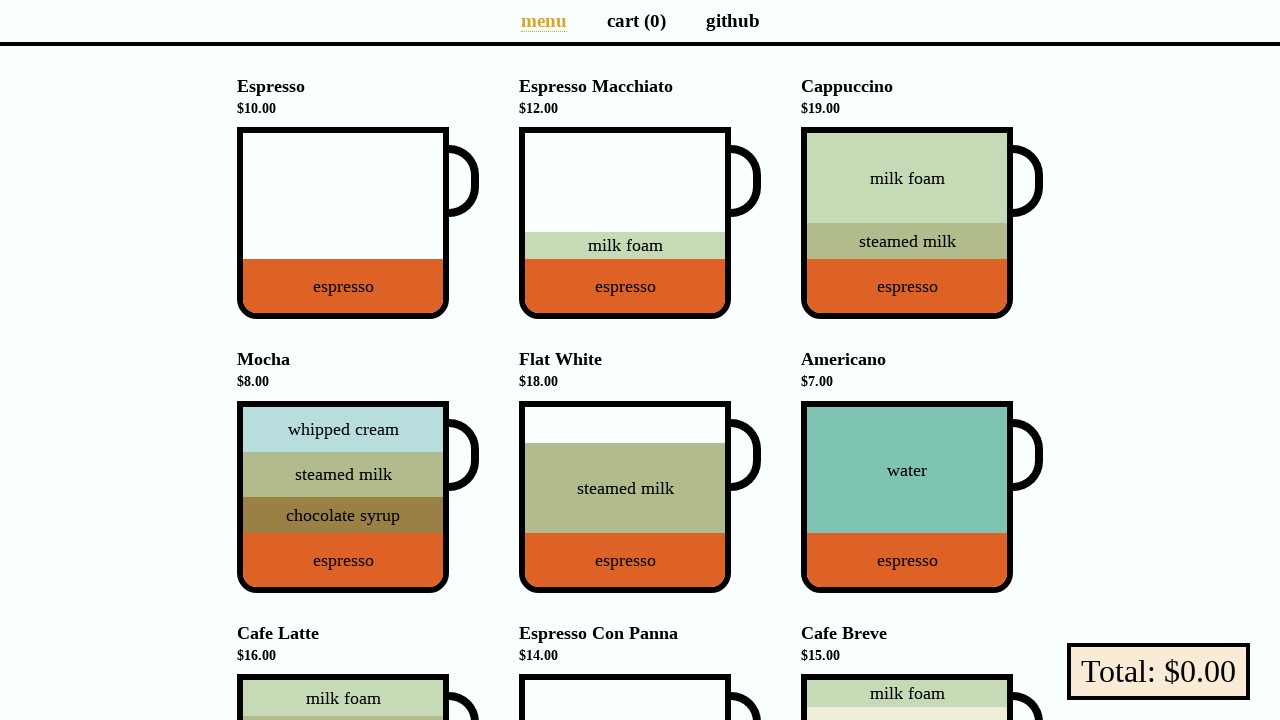

Right-clicked on Espresso Macchiato to open context menu at (625, 223) on div[data-test="Espresso_Macchiato"]
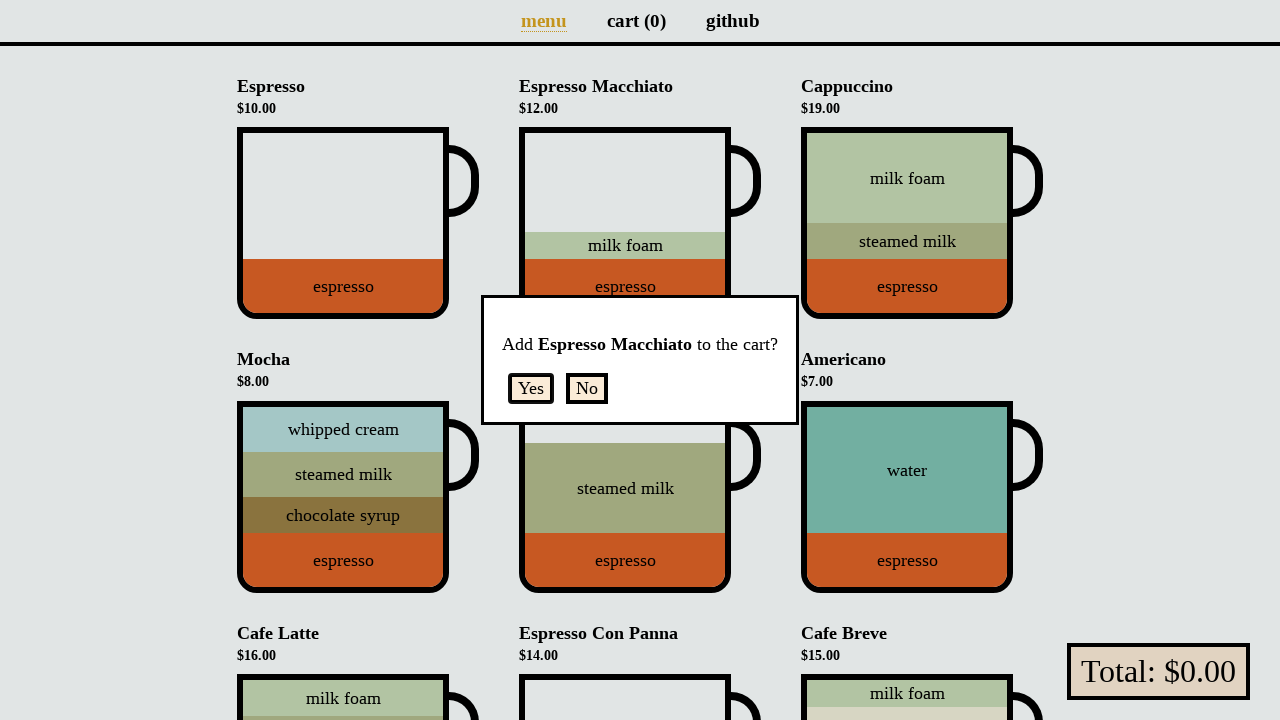

Clicked 'Yes' button on confirmation form to add coffee to cart at (531, 388) on form button:has-text("Yes")
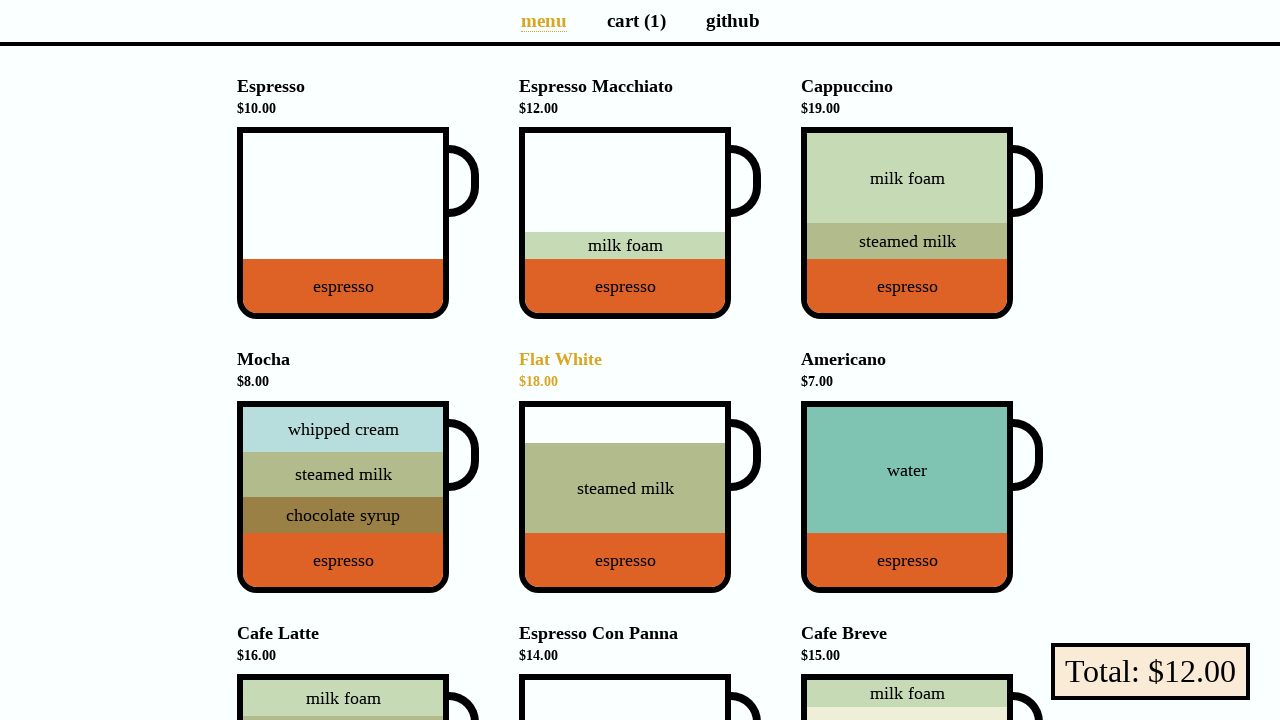

Verified cart icon shows 1 item added
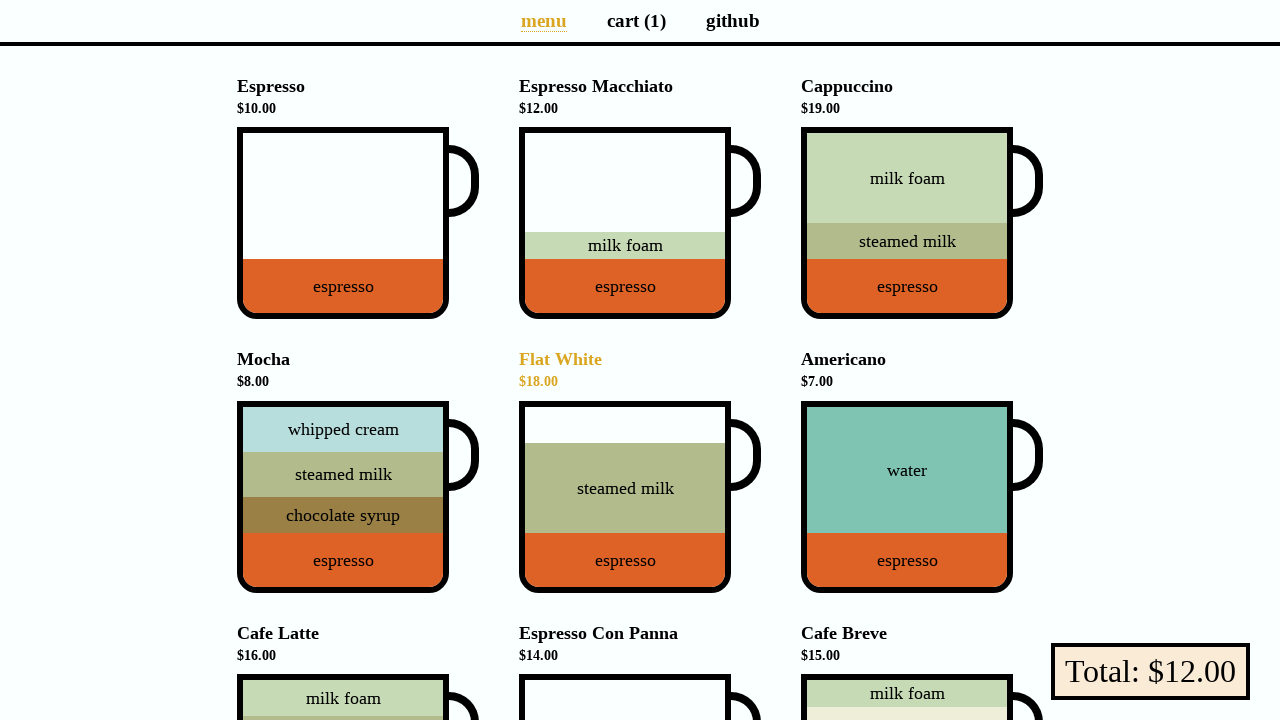

Clicked on cart page link to navigate to cart at (636, 20) on a[aria-label="Cart page"]
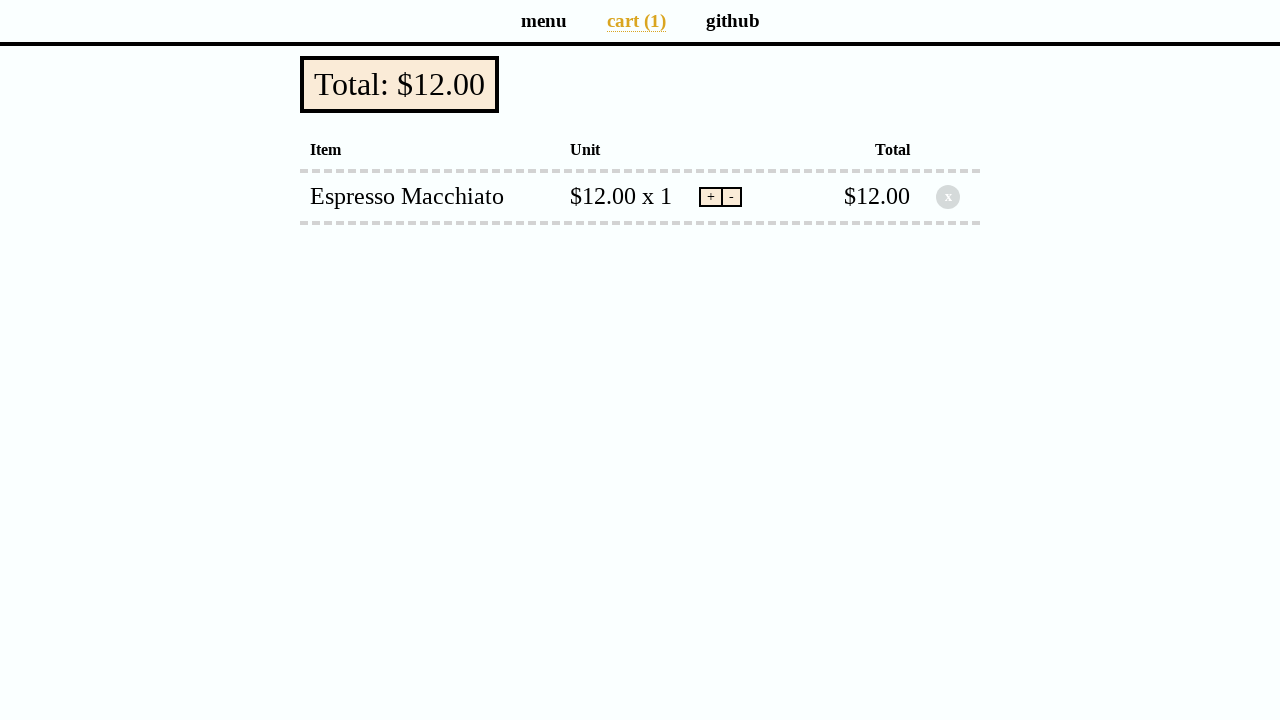

Verified checkout button displays correct total of $12.00
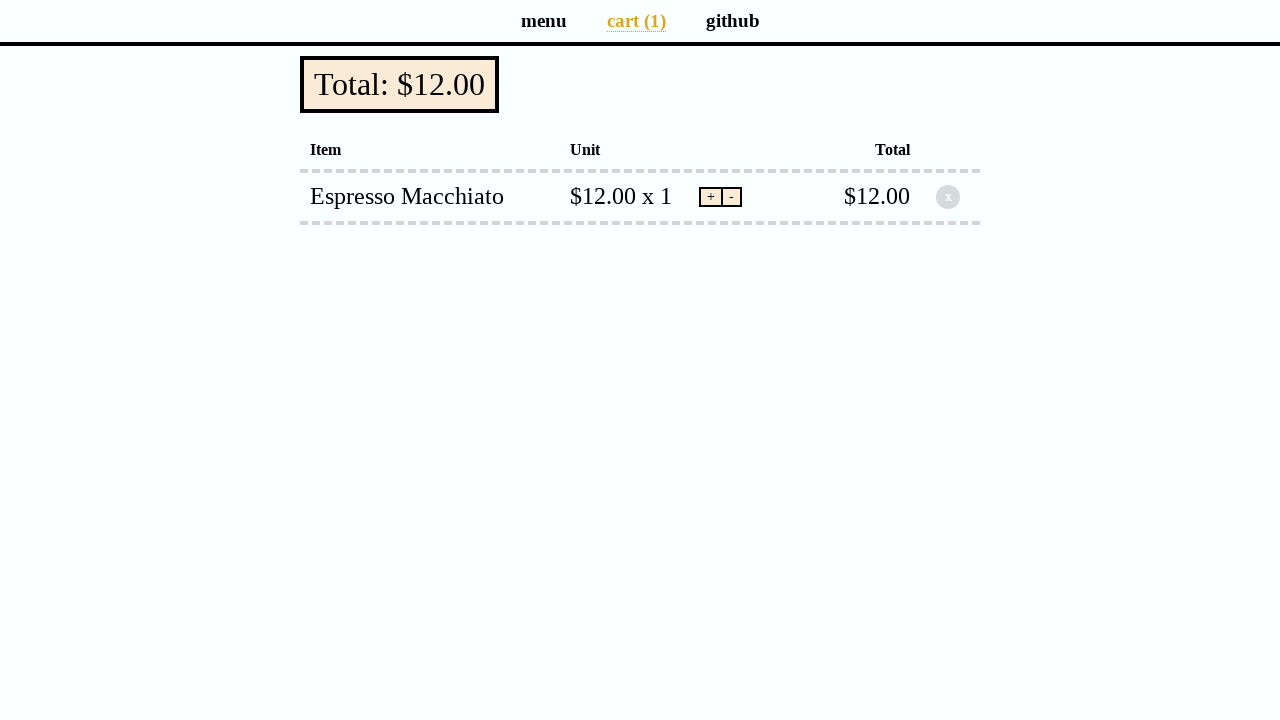

Clicked checkout button to proceed to payment at (400, 84) on button[data-test="checkout"]
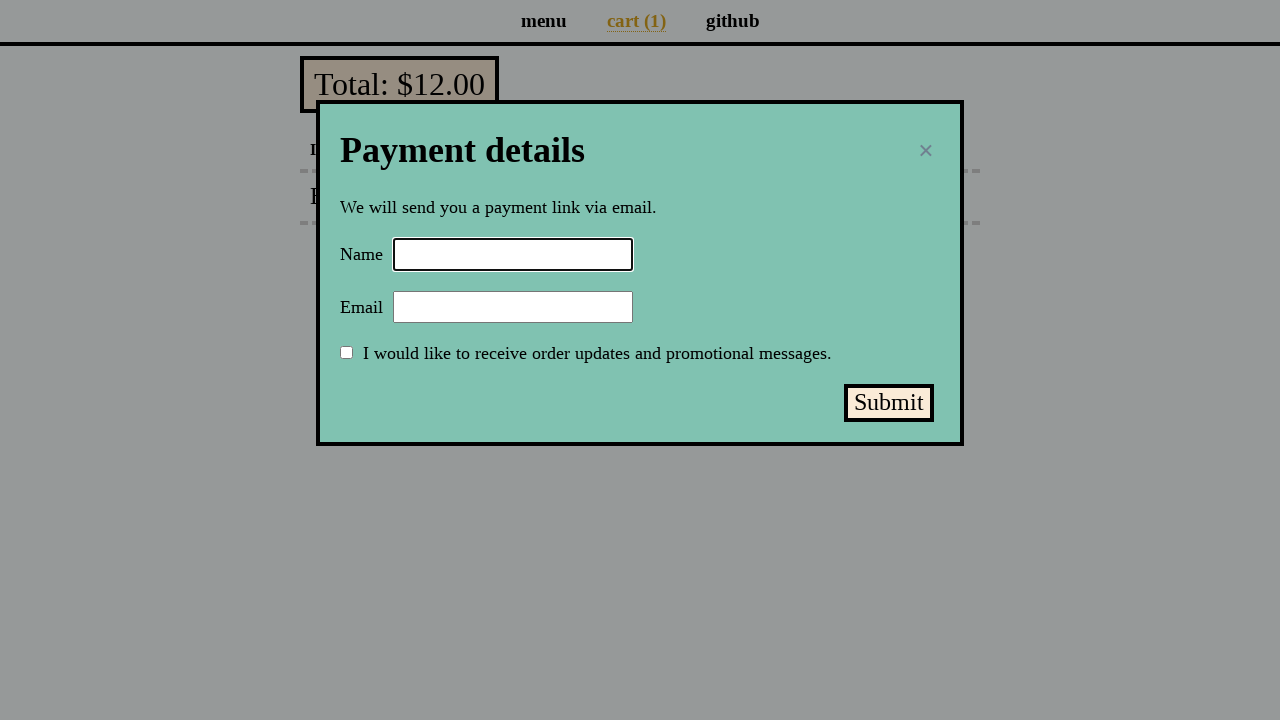

Filled in customer name field with 'Selenium Coffee' on input#name
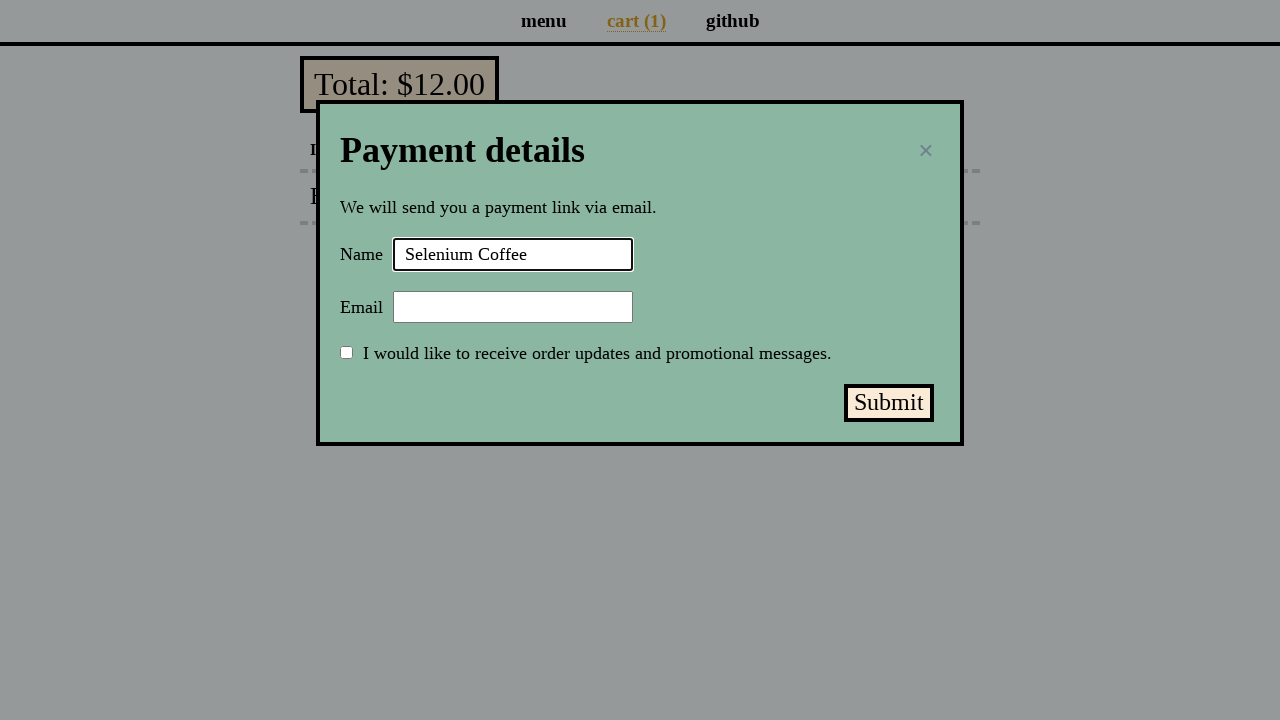

Filled in email field with 'test@test.test' on input#email
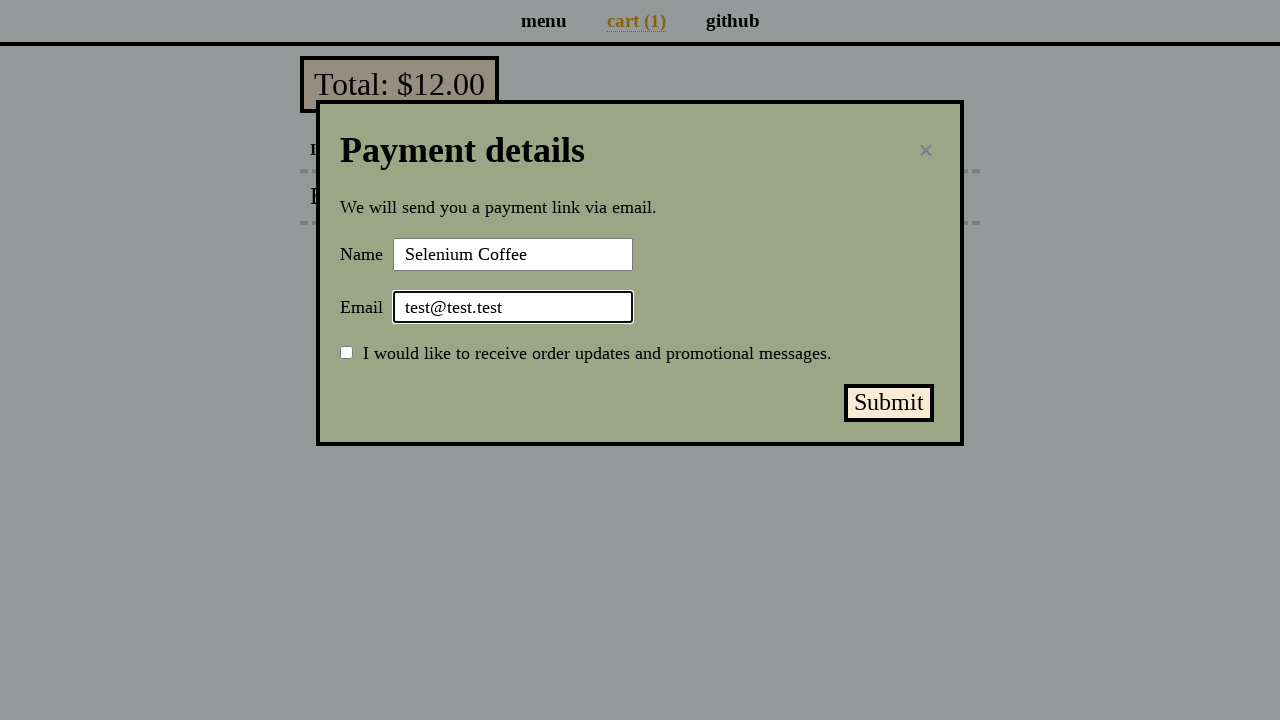

Clicked submit payment button to complete purchase at (889, 403) on button#submit-payment
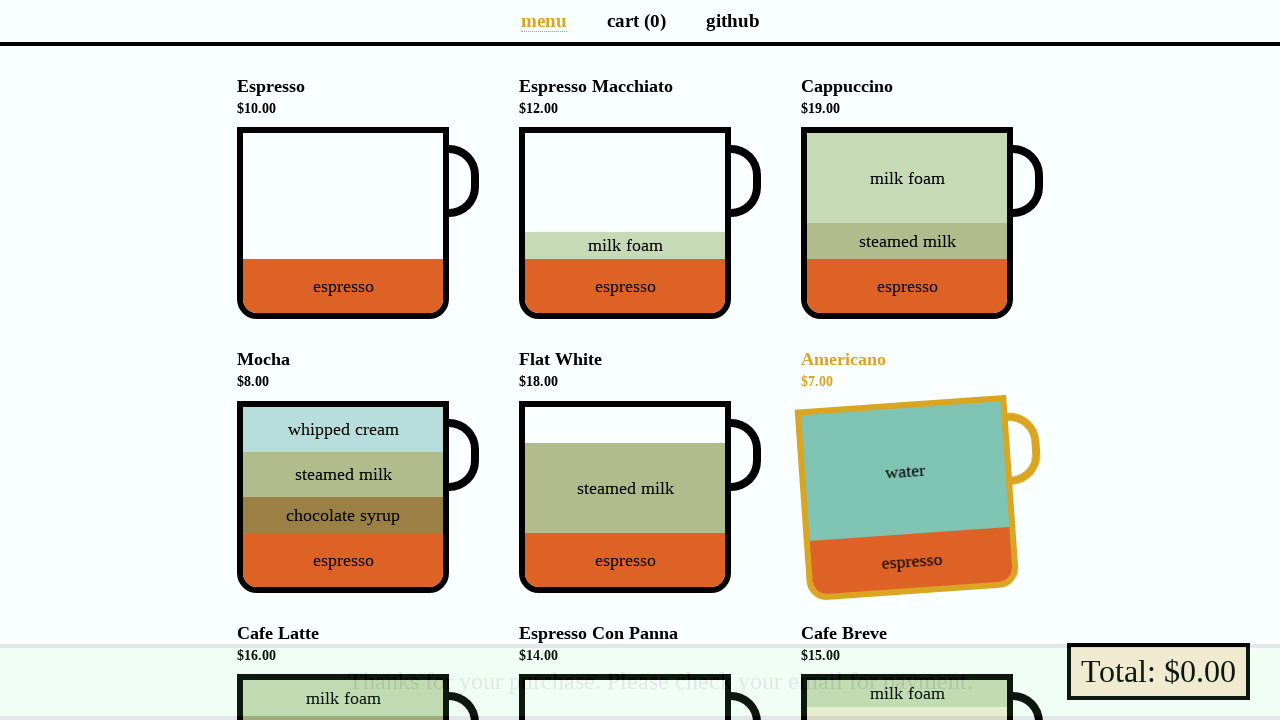

Verified success message 'Thanks for your purchase.' displayed
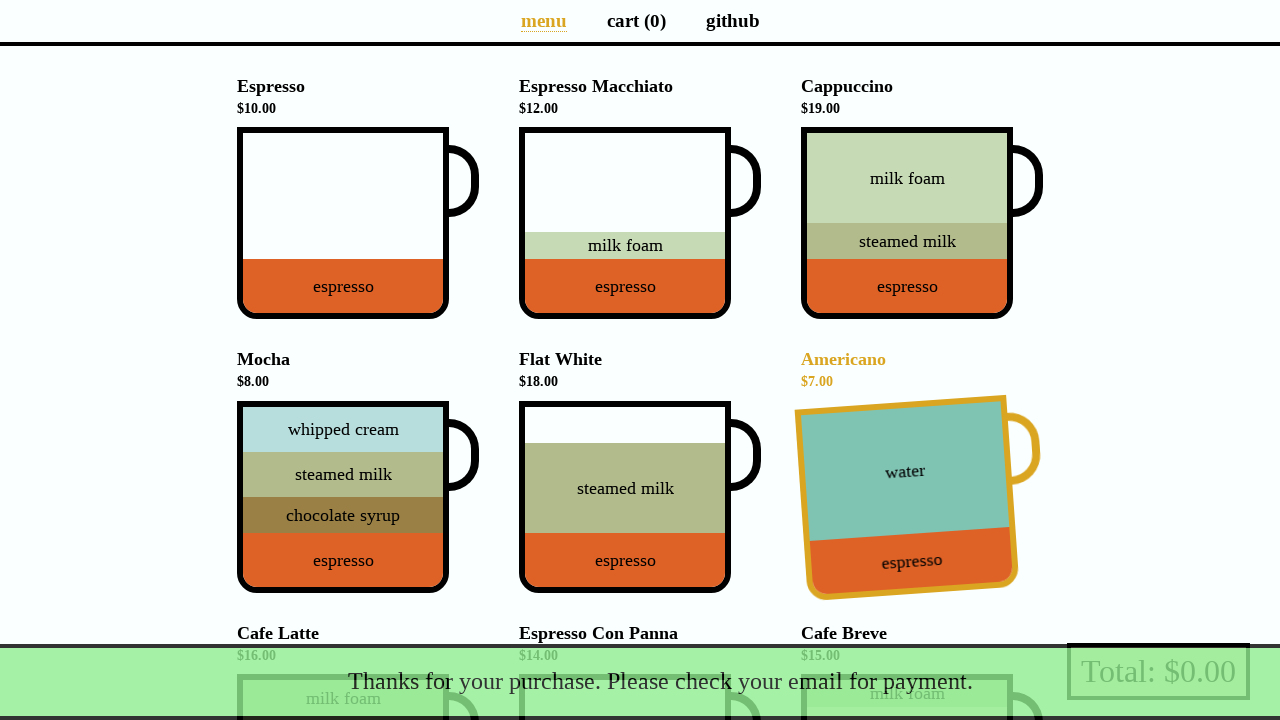

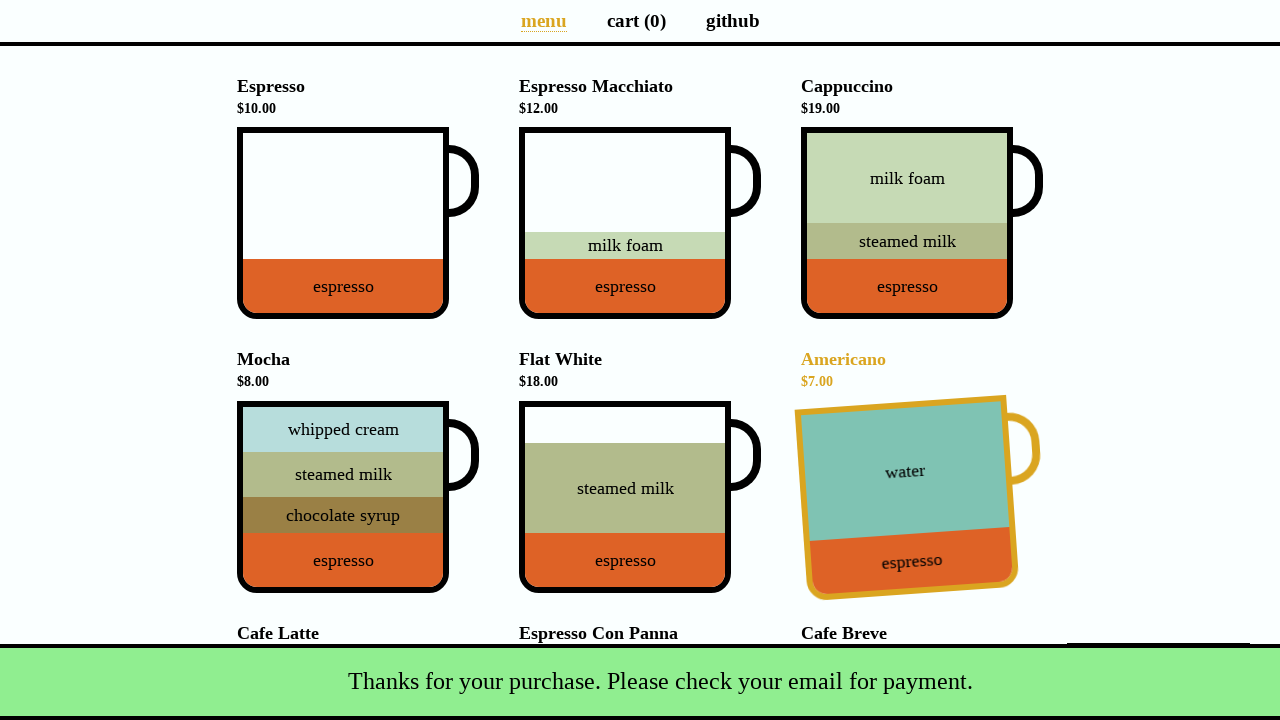